Tests marking all todo items as completed using the toggle all checkbox

Starting URL: https://demo.playwright.dev/todomvc

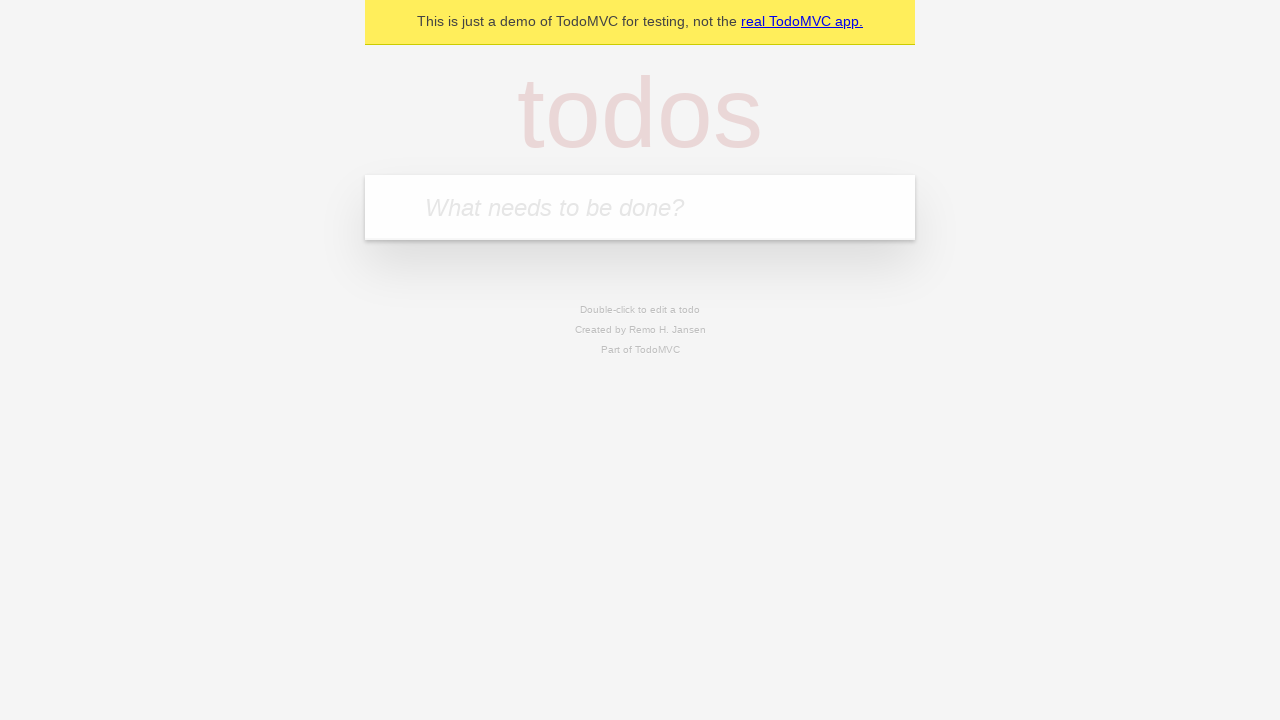

Filled todo input with 'buy some cheese' on internal:attr=[placeholder="What needs to be done?"i]
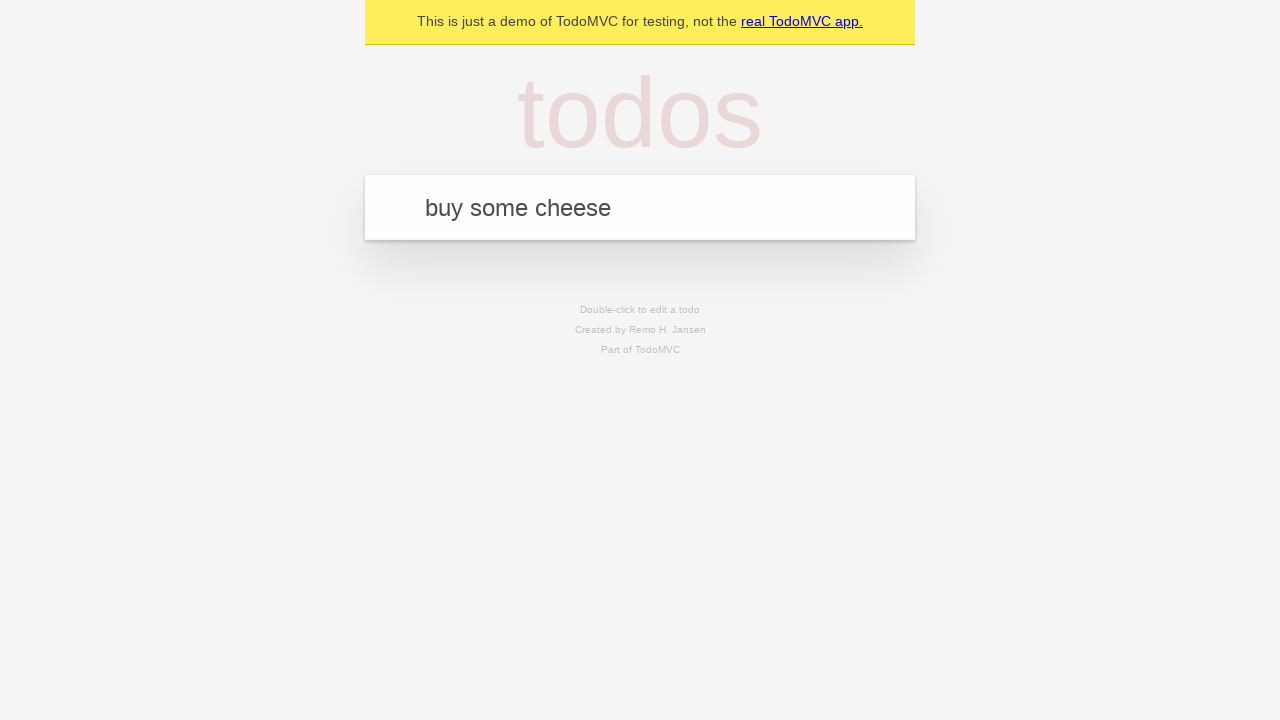

Pressed Enter to add first todo item on internal:attr=[placeholder="What needs to be done?"i]
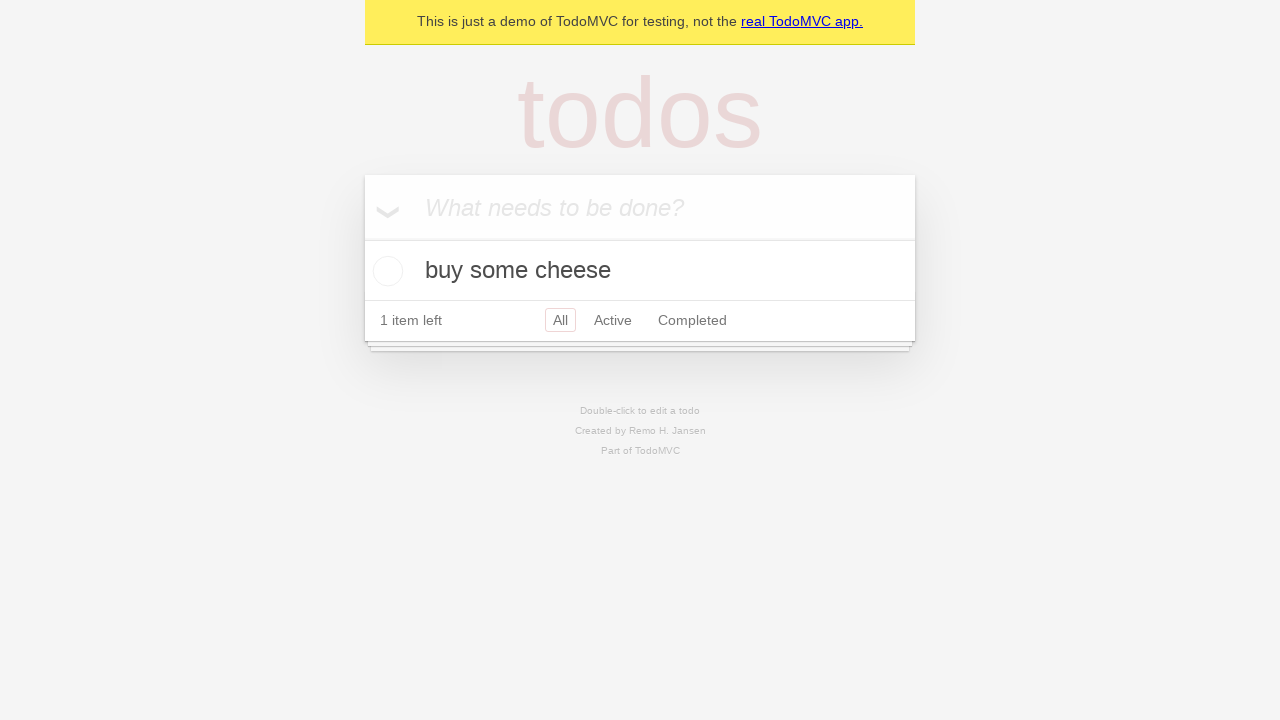

Filled todo input with 'feed the cat' on internal:attr=[placeholder="What needs to be done?"i]
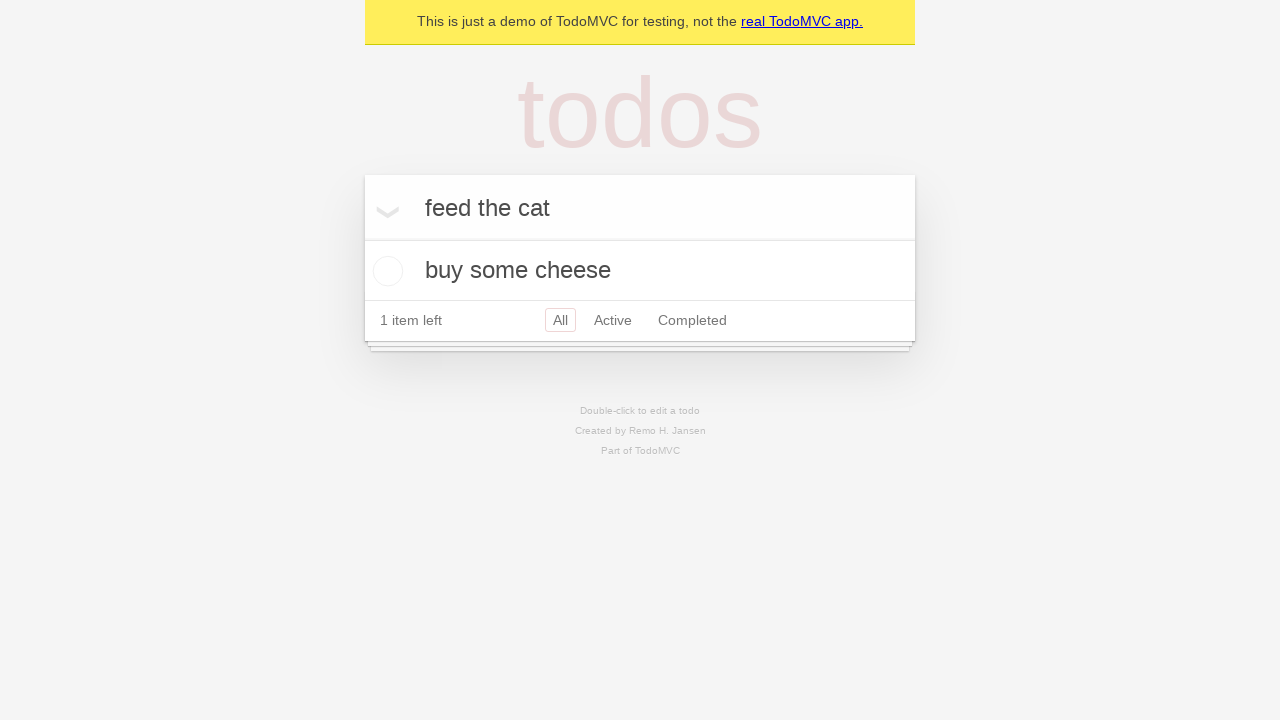

Pressed Enter to add second todo item on internal:attr=[placeholder="What needs to be done?"i]
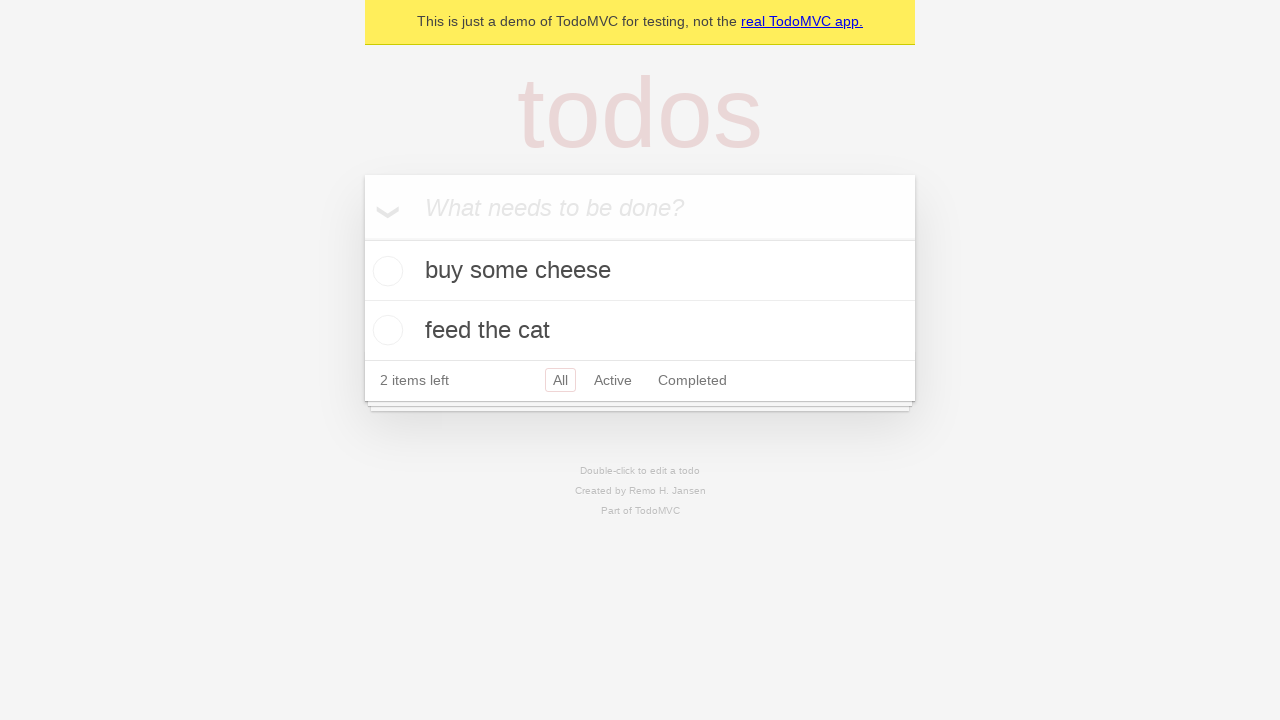

Filled todo input with 'book a doctors appointment' on internal:attr=[placeholder="What needs to be done?"i]
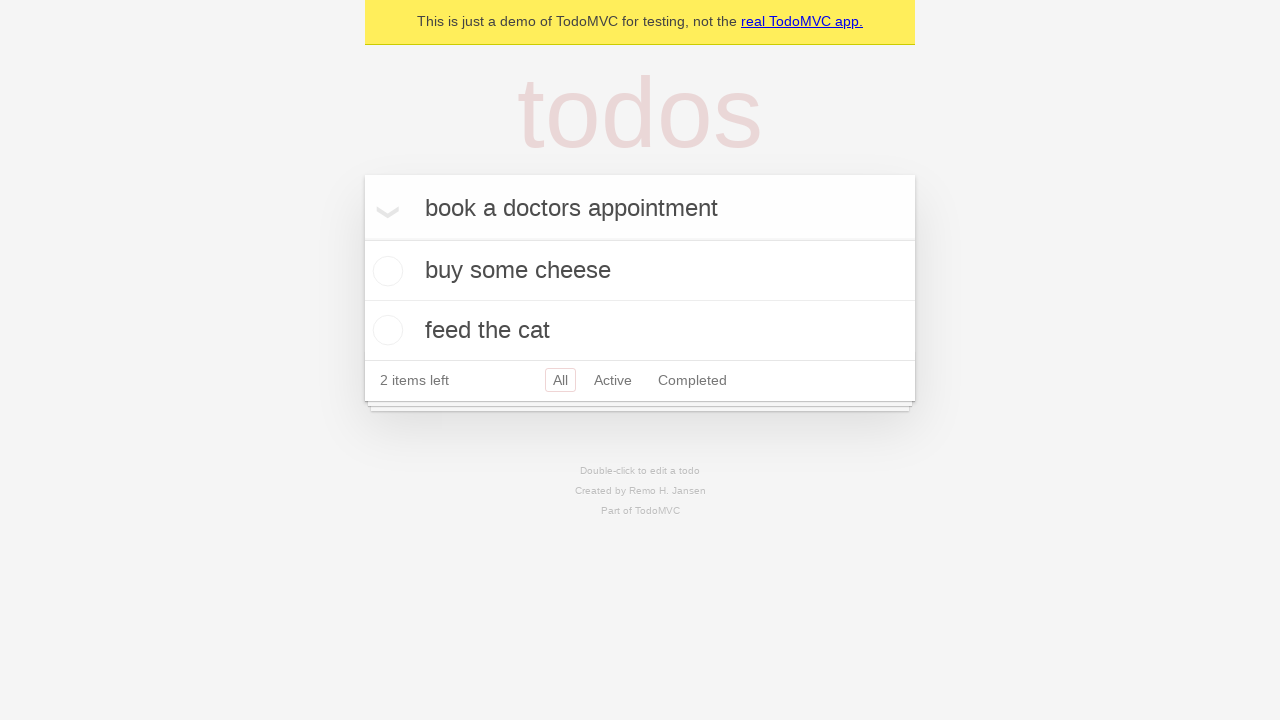

Pressed Enter to add third todo item on internal:attr=[placeholder="What needs to be done?"i]
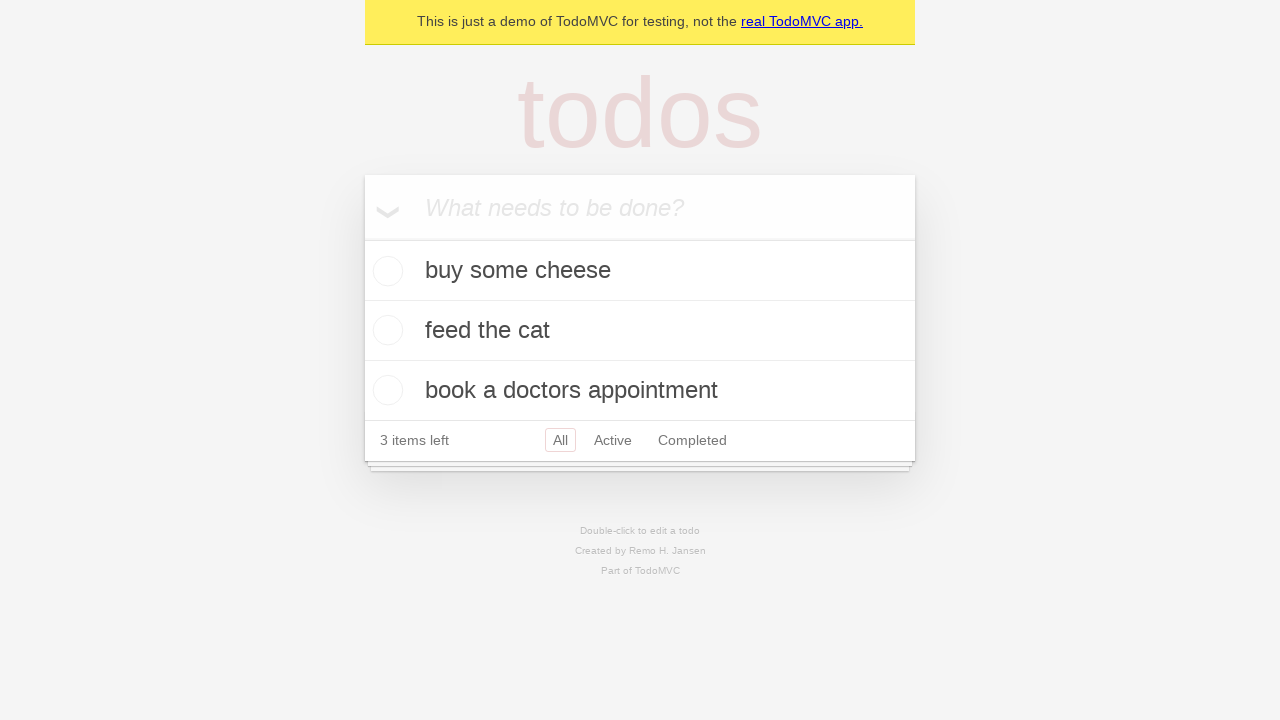

Waited for all three todo items to be displayed
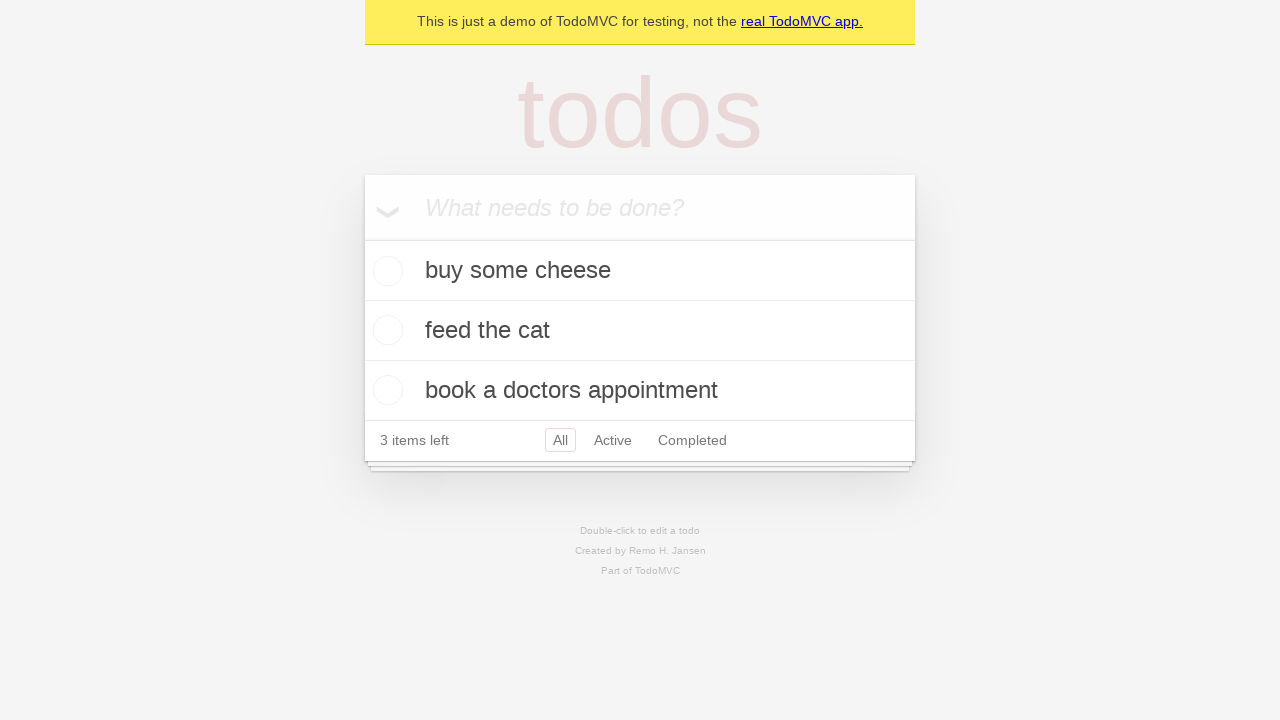

Clicked 'Mark all as complete' checkbox to mark all items as completed at (362, 238) on internal:label="Mark all as complete"i
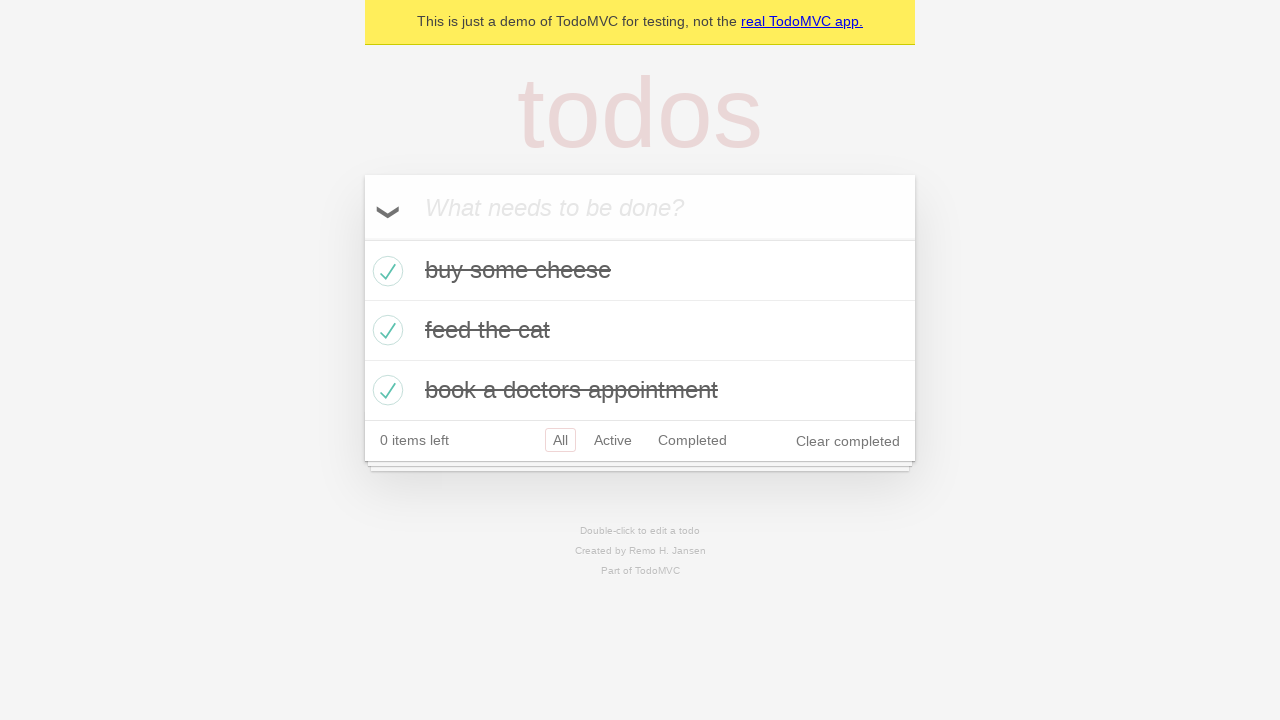

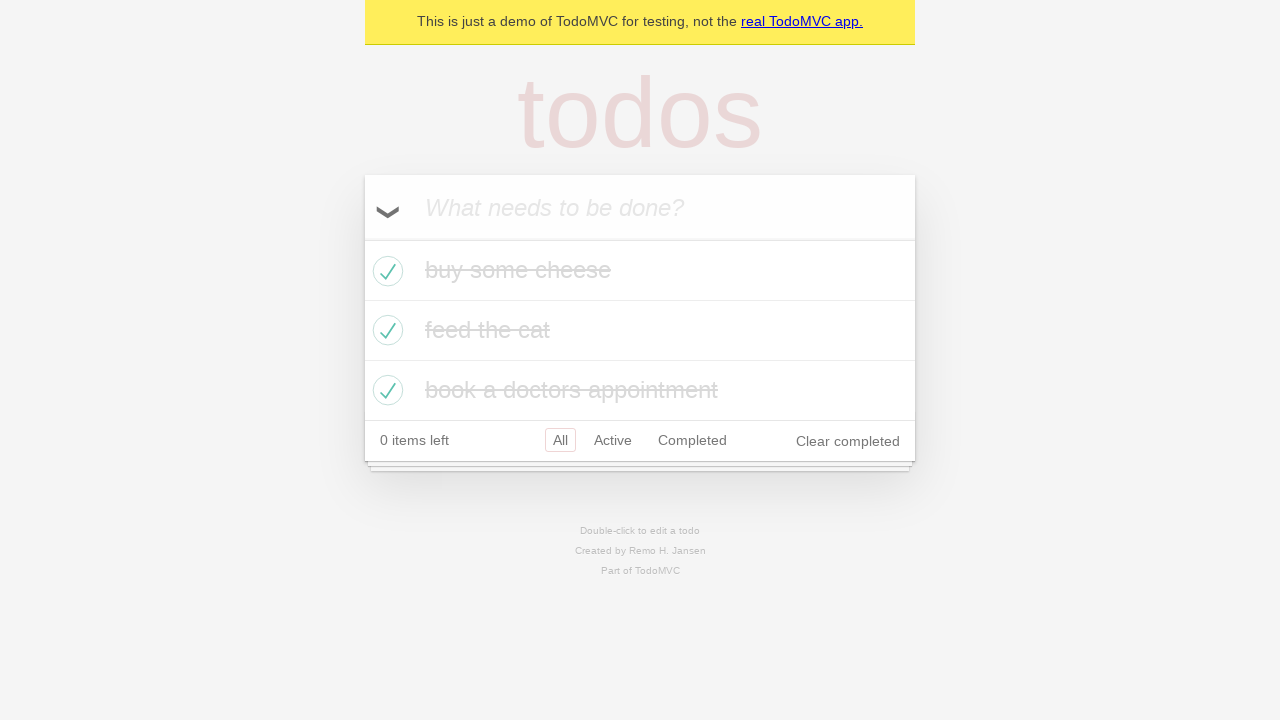